Tests keyboard accessibility by pressing Tab key and verifying that an element receives focus, ensuring basic keyboard navigation support.

Starting URL: https://vridge-xyc331ybx-vlanets-projects.vercel.app

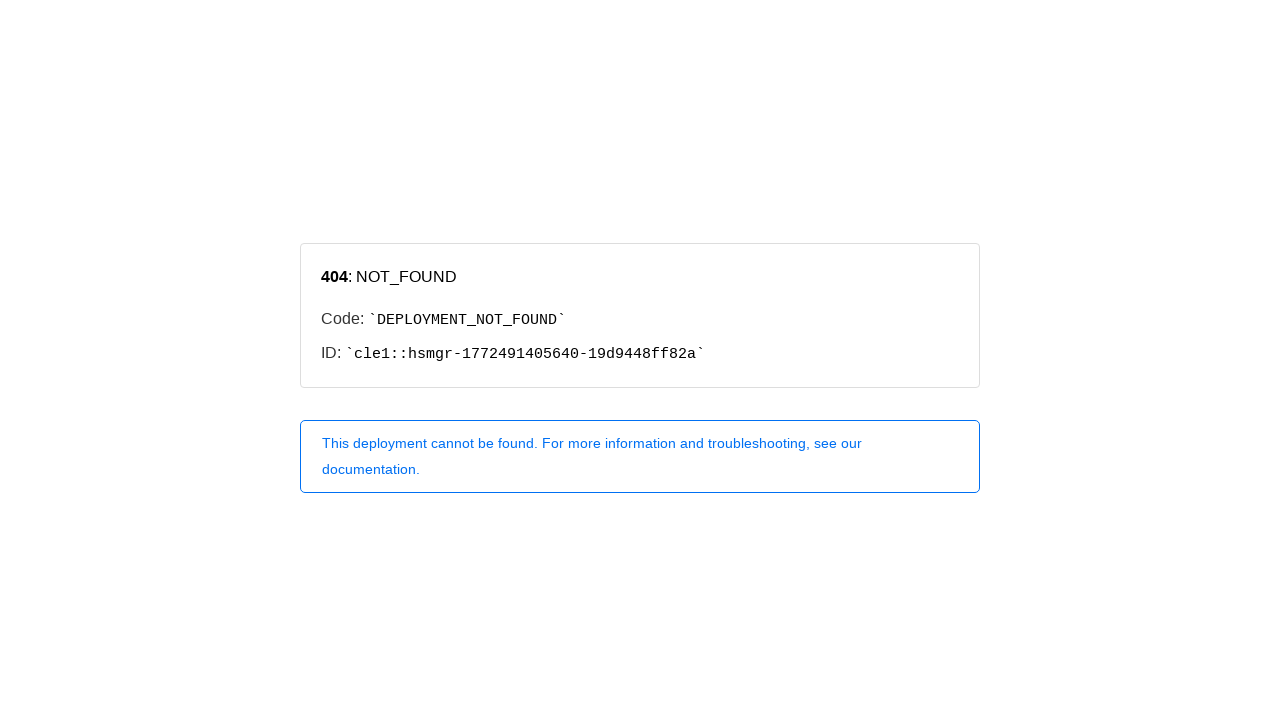

Page loaded - DOM content ready
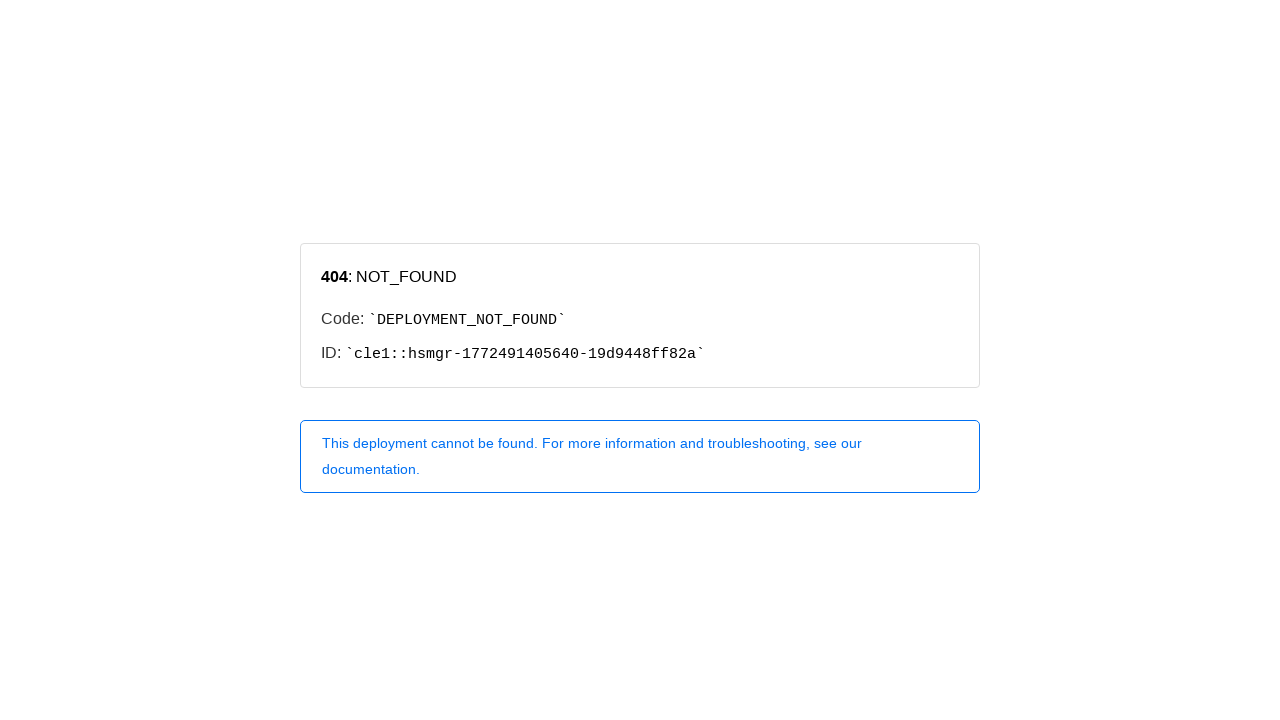

Pressed Tab key to test keyboard navigation
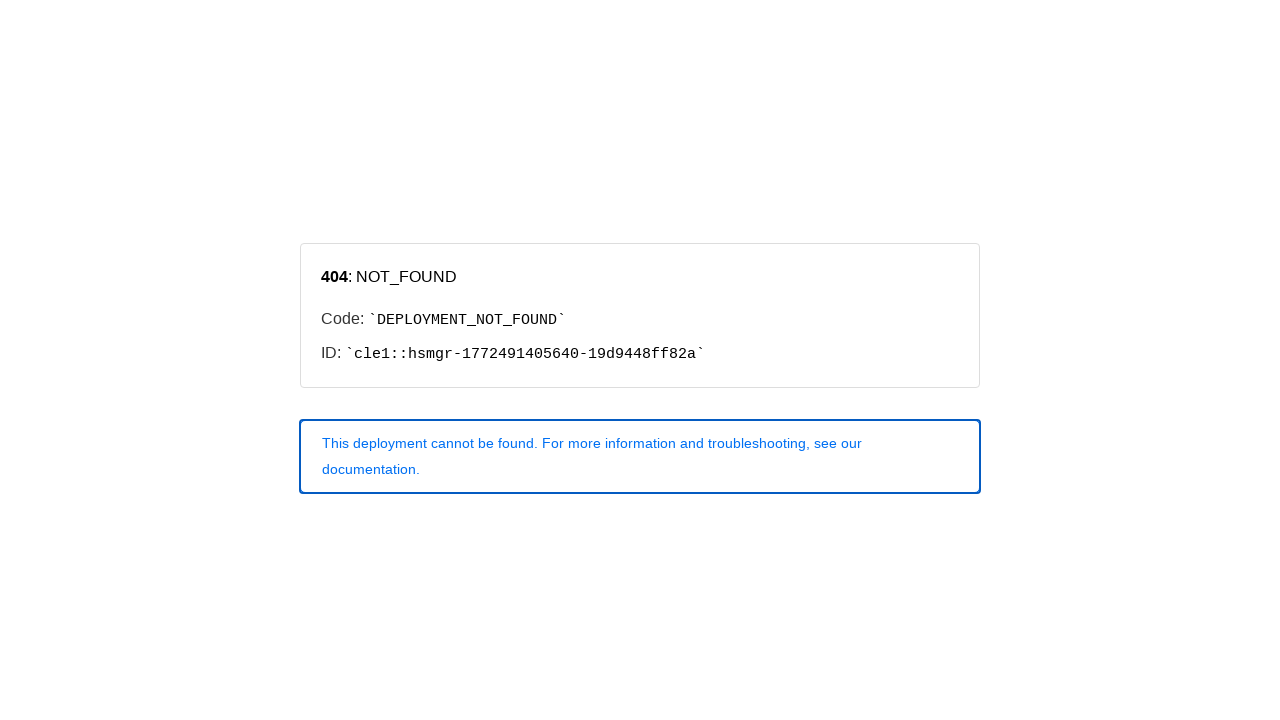

Verified that an element received focus after Tab press
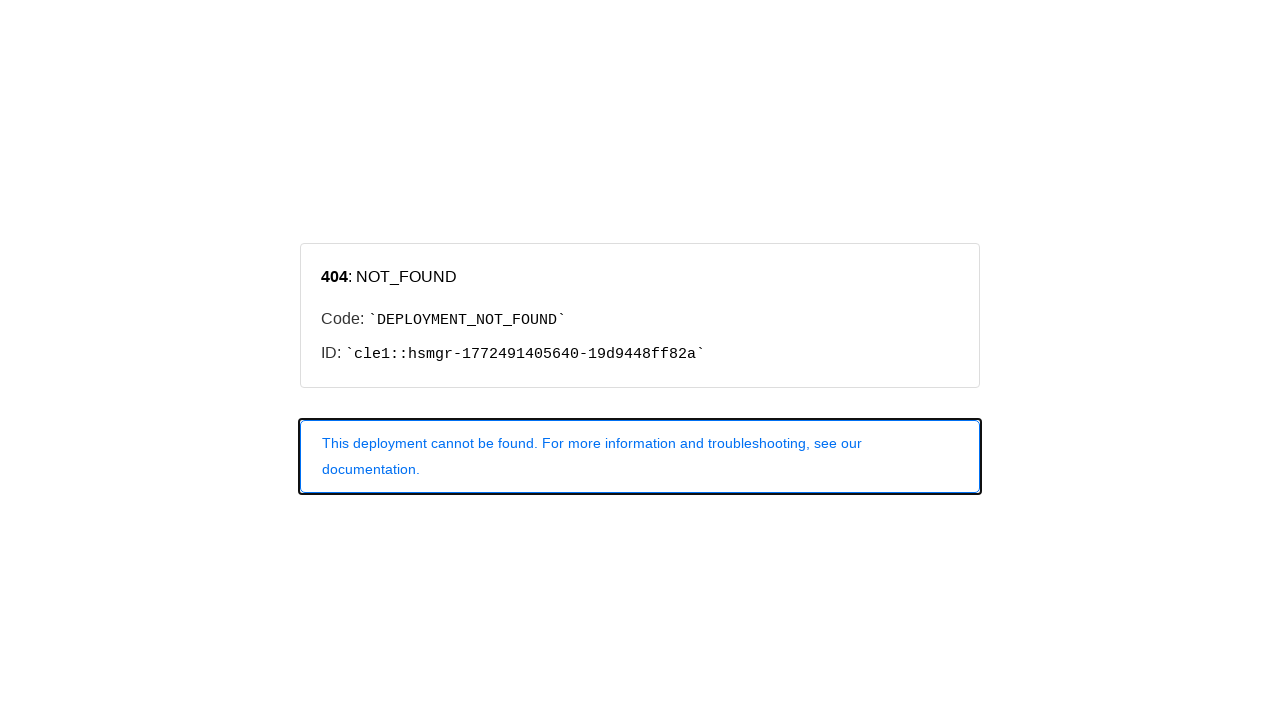

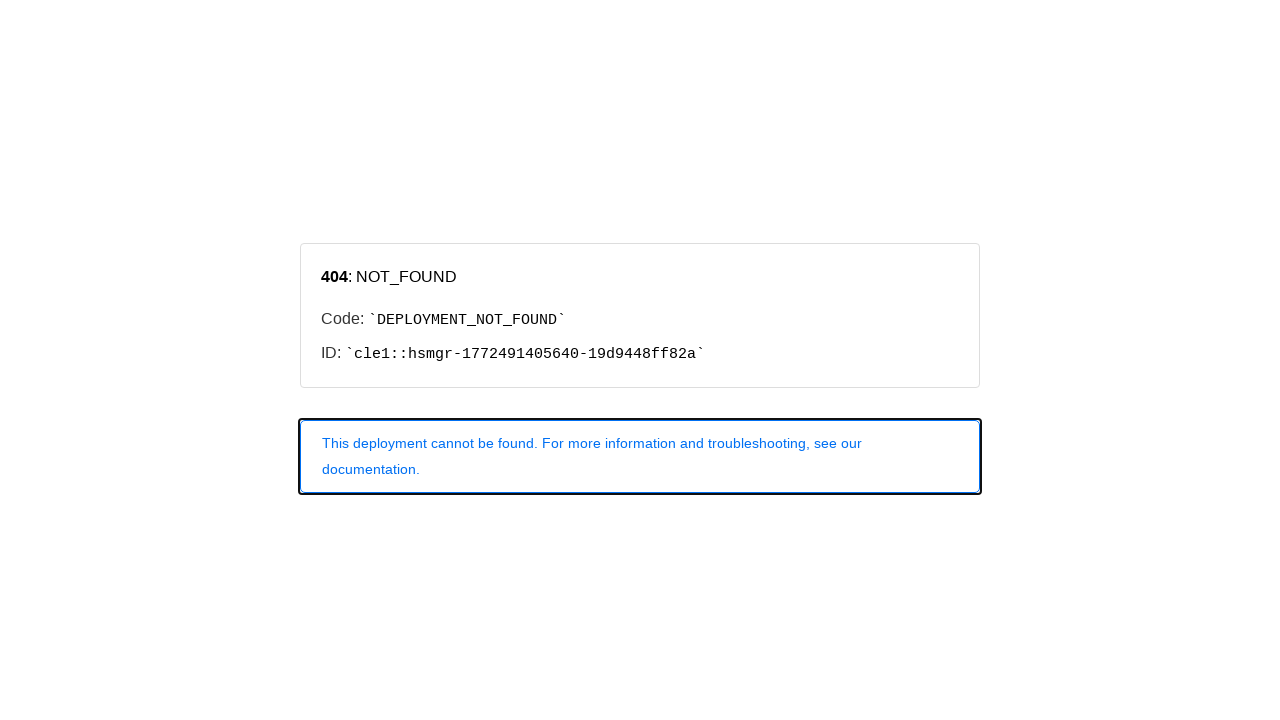